Navigates to an Angular demo application and clicks on the Virtual Library button

Starting URL: https://rahulshettyacademy.com/angularAppdemo/

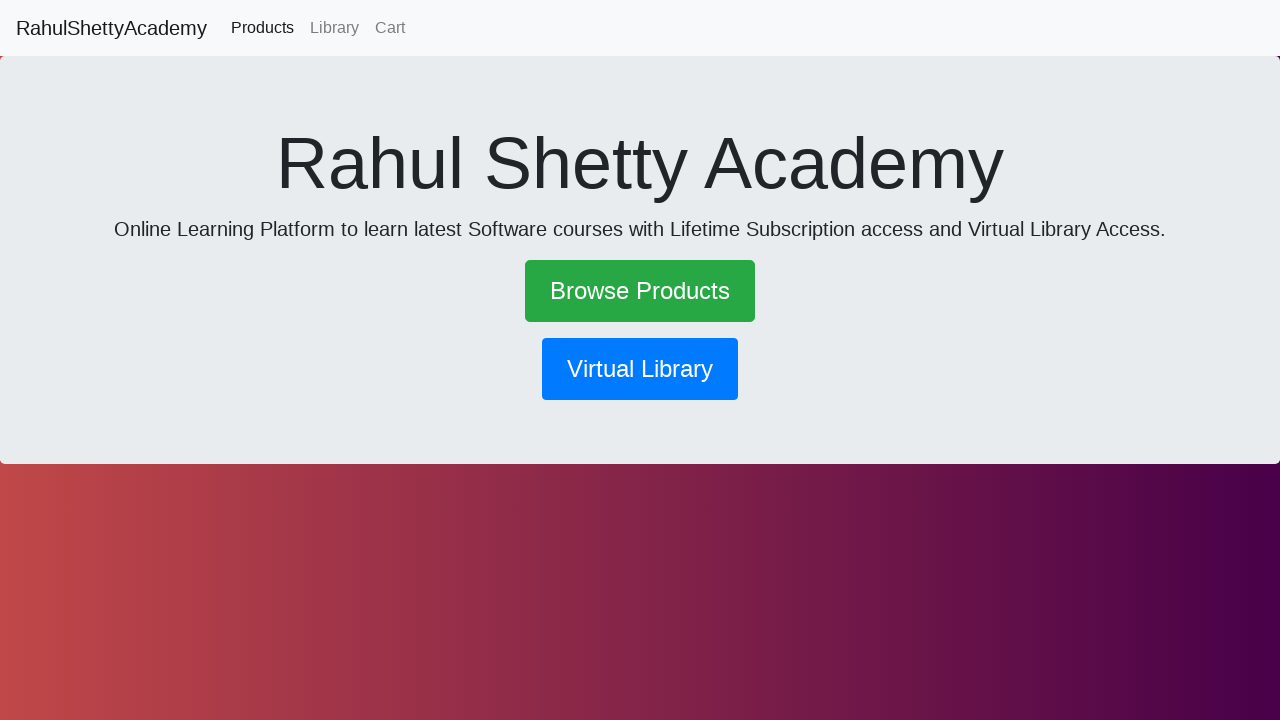

Navigated to Angular demo application
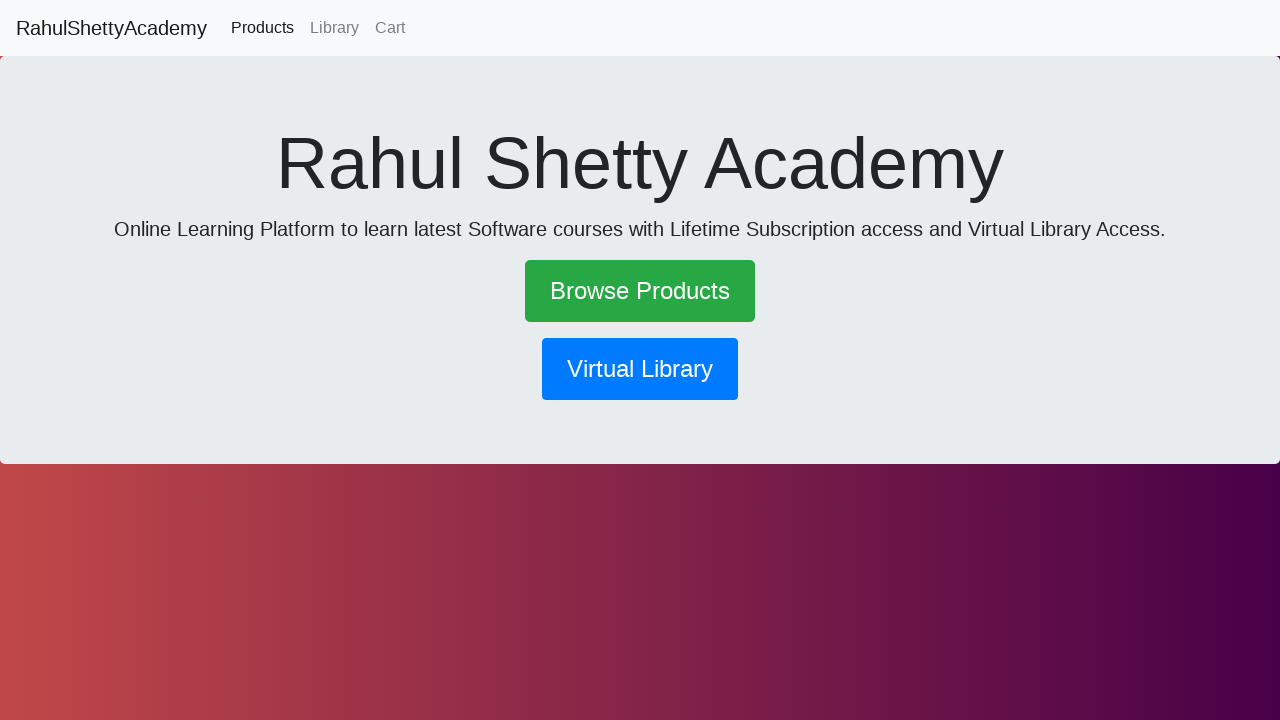

Clicked on Virtual Library button at (640, 369) on xpath=//button[contains(text(),'Virtual Library')]
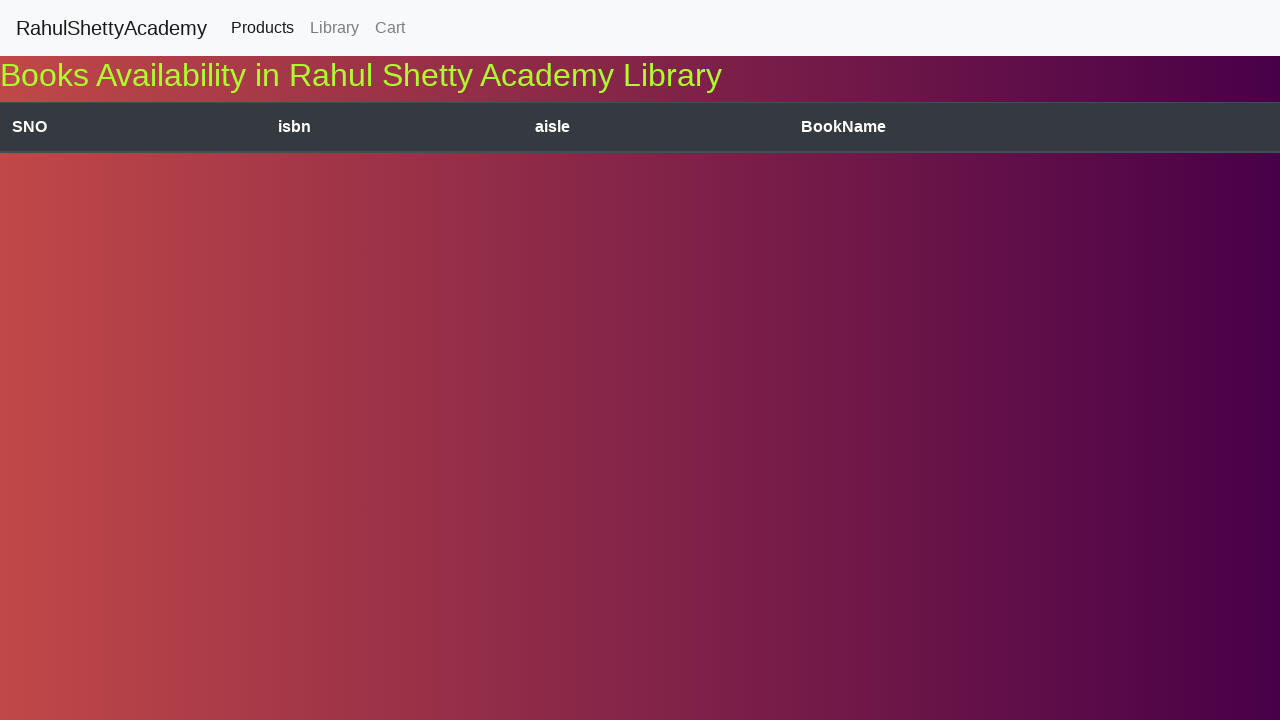

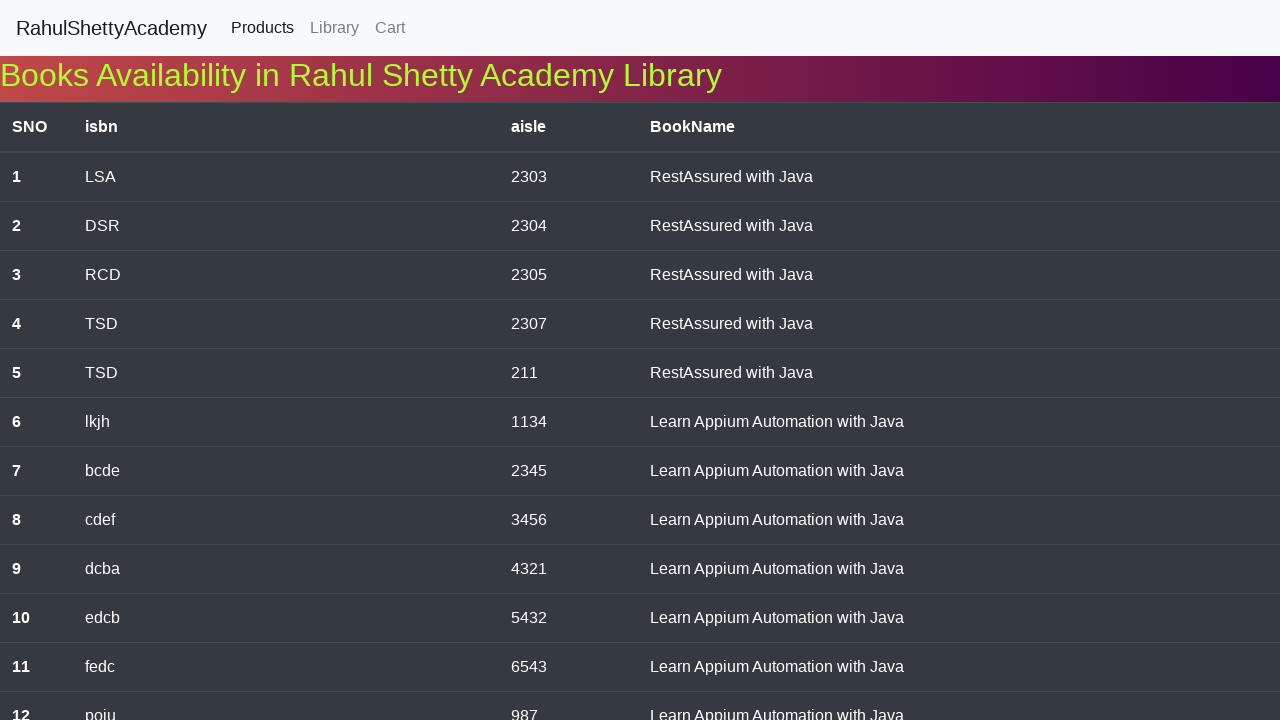